Tests Swiggy's location input functionality by navigating to the homepage and entering a city name in the location field

Starting URL: https://www.swiggy.com/

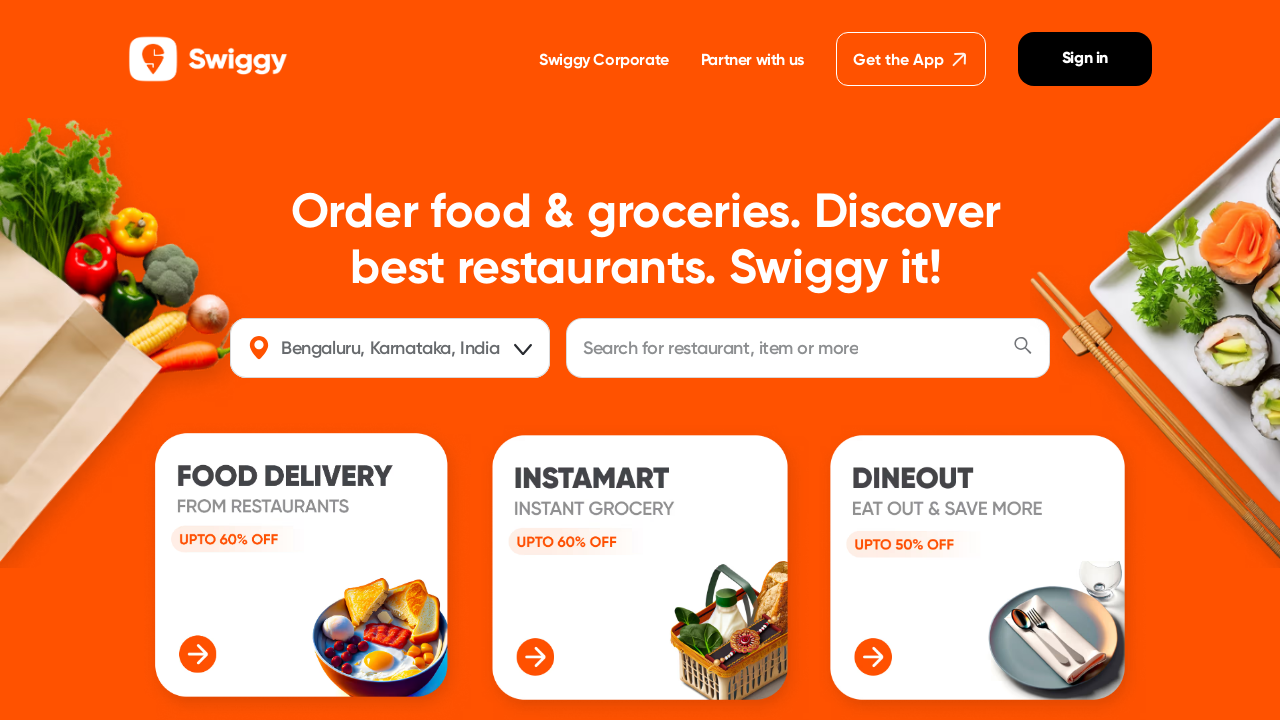

Filled location field with 'chennai' on #location
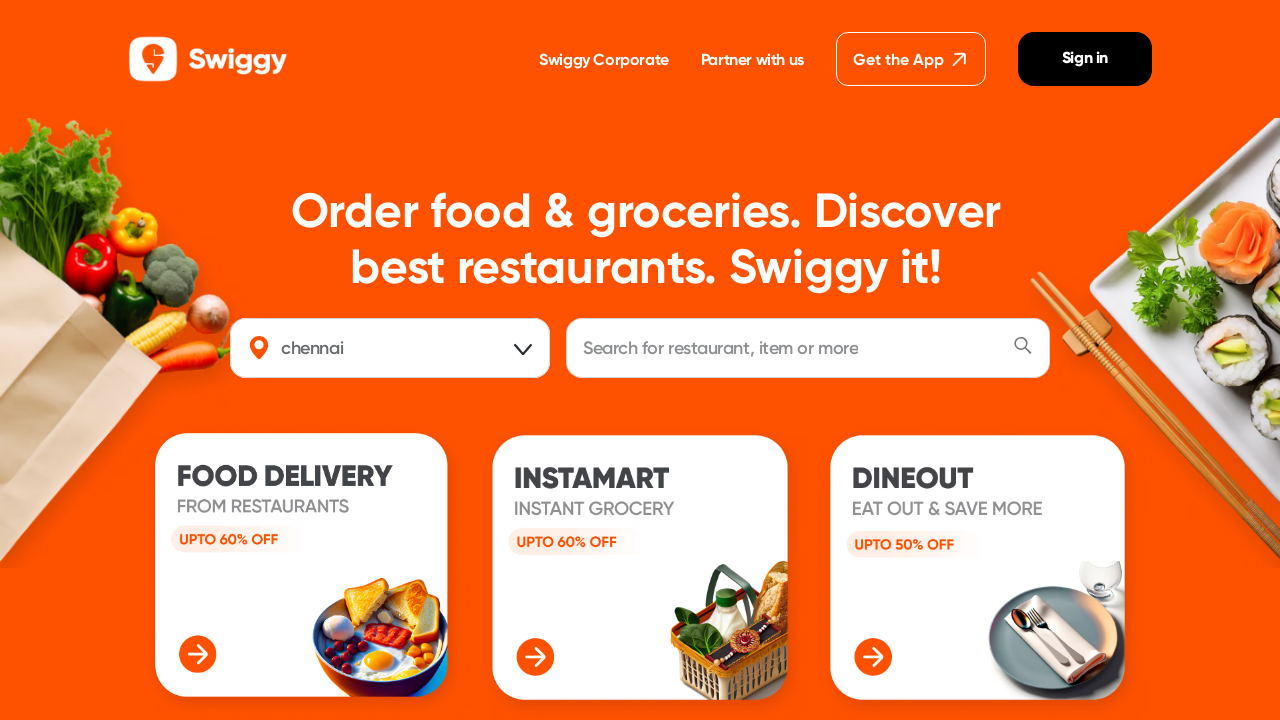

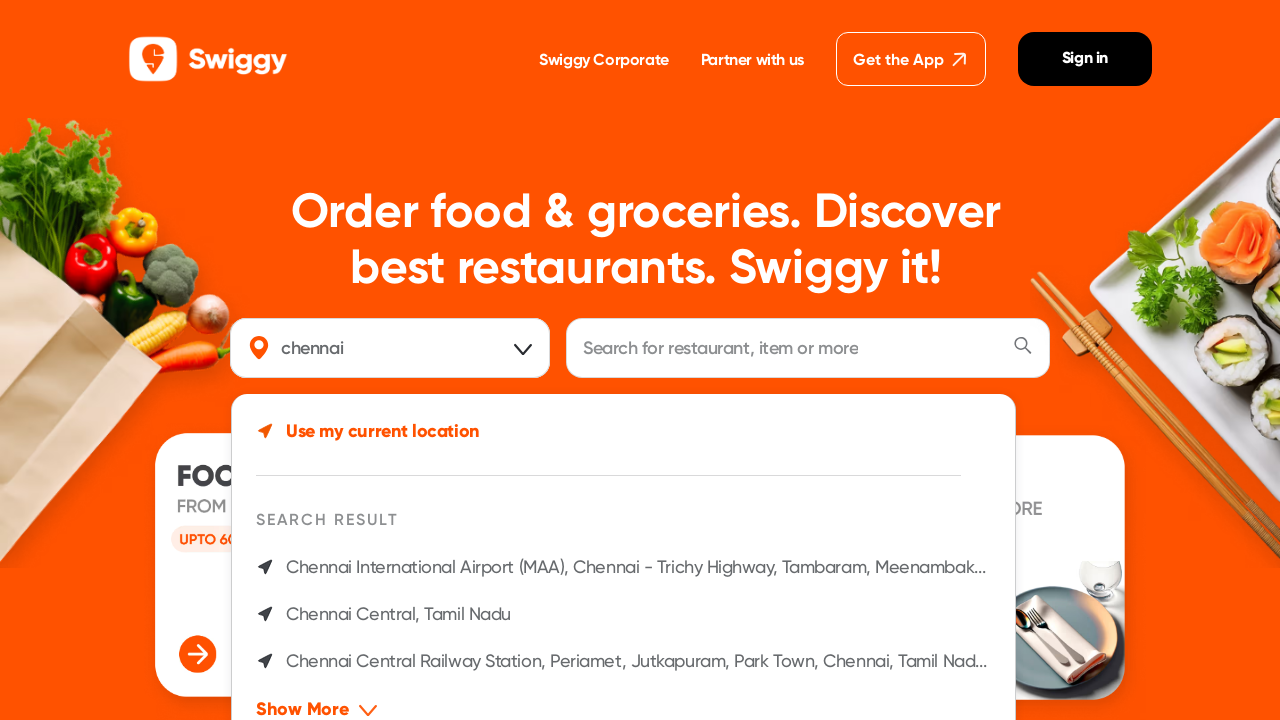